Tests clicking a button with a dynamic ID on the UI Testing Playground website to verify that XPath text-based selectors work reliably across multiple runs

Starting URL: http://uitestingplayground.com/dynamicid

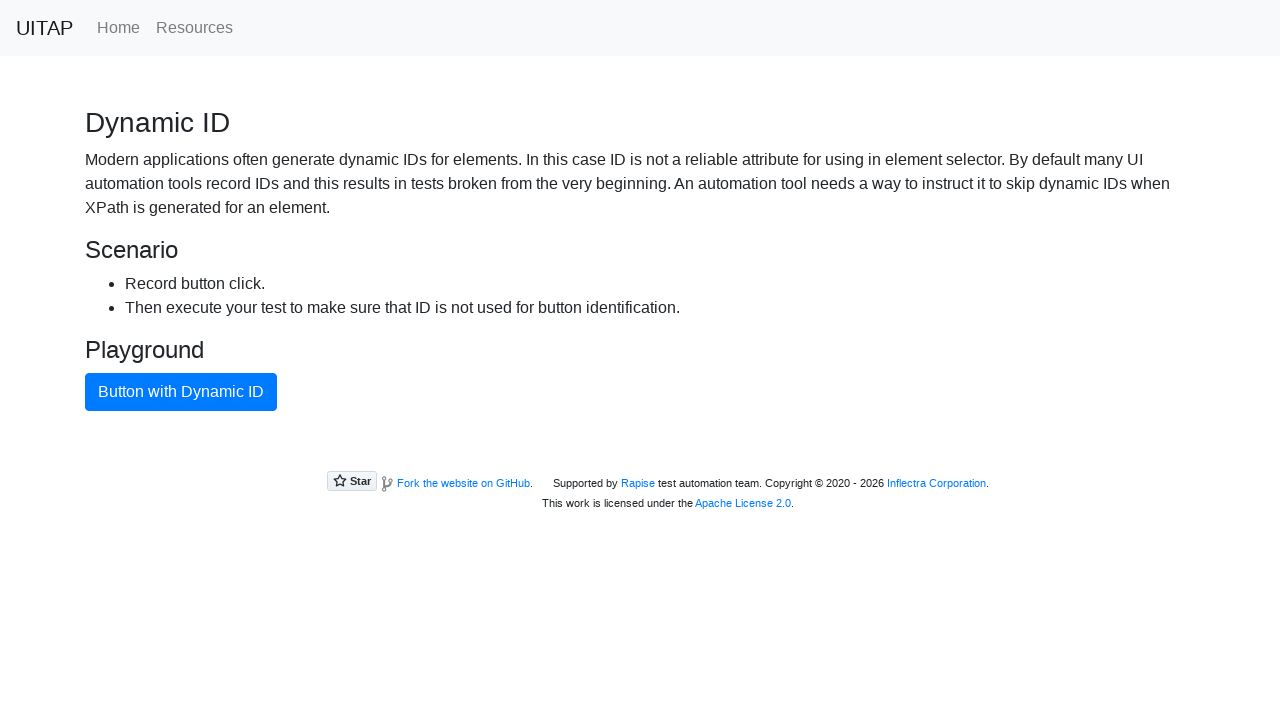

Navigated to UI Testing Playground dynamic ID page
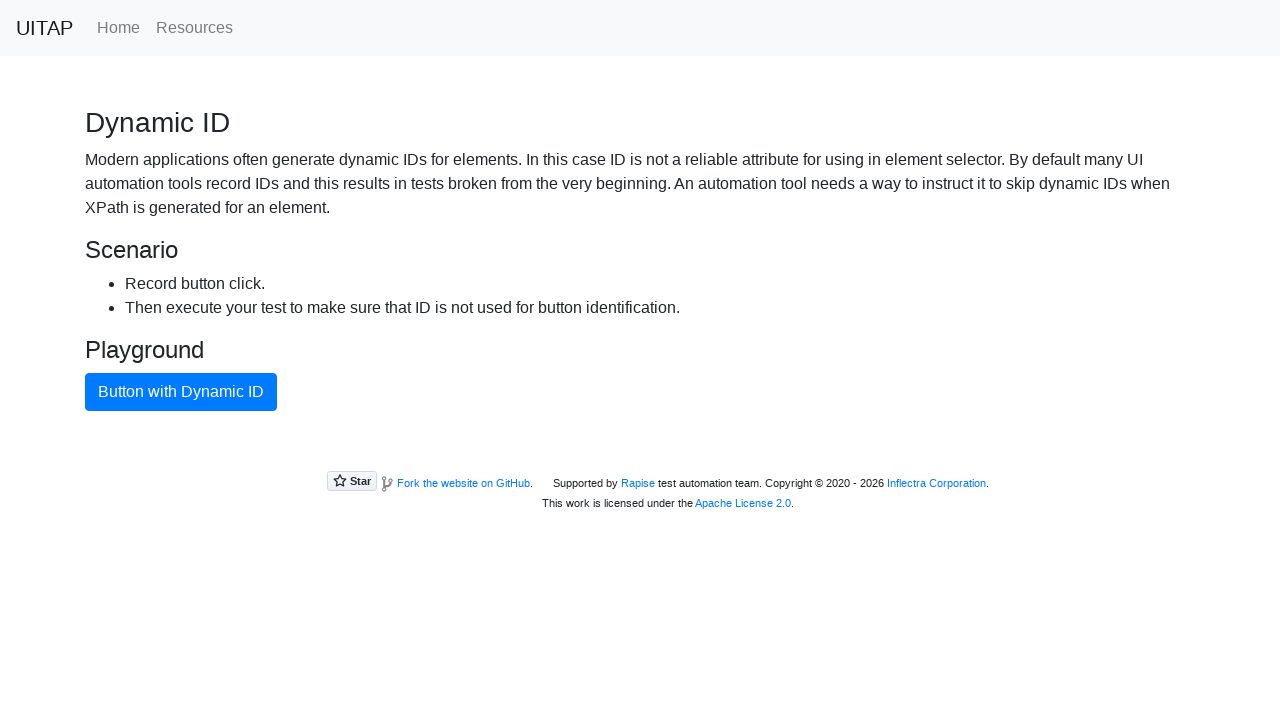

Clicked button with dynamic ID using XPath text selector at (181, 392) on xpath=//button[text()='Button with Dynamic ID']
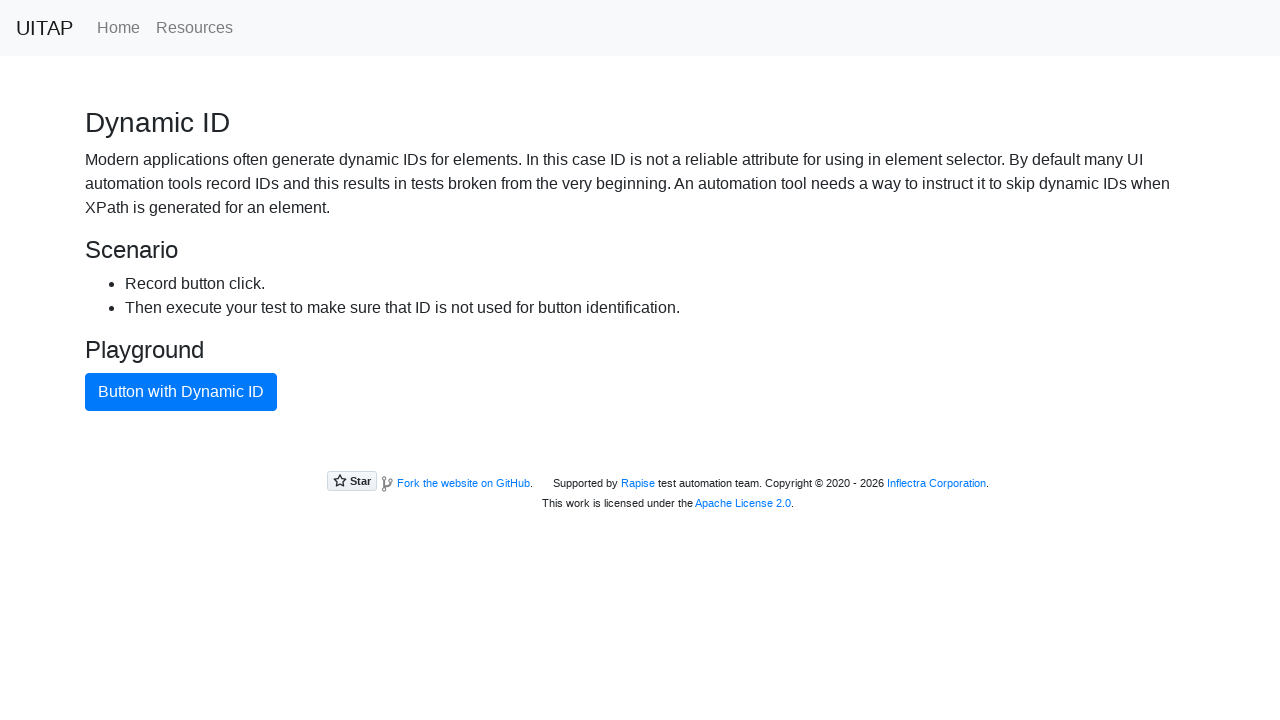

Waited 1 second to observe the result
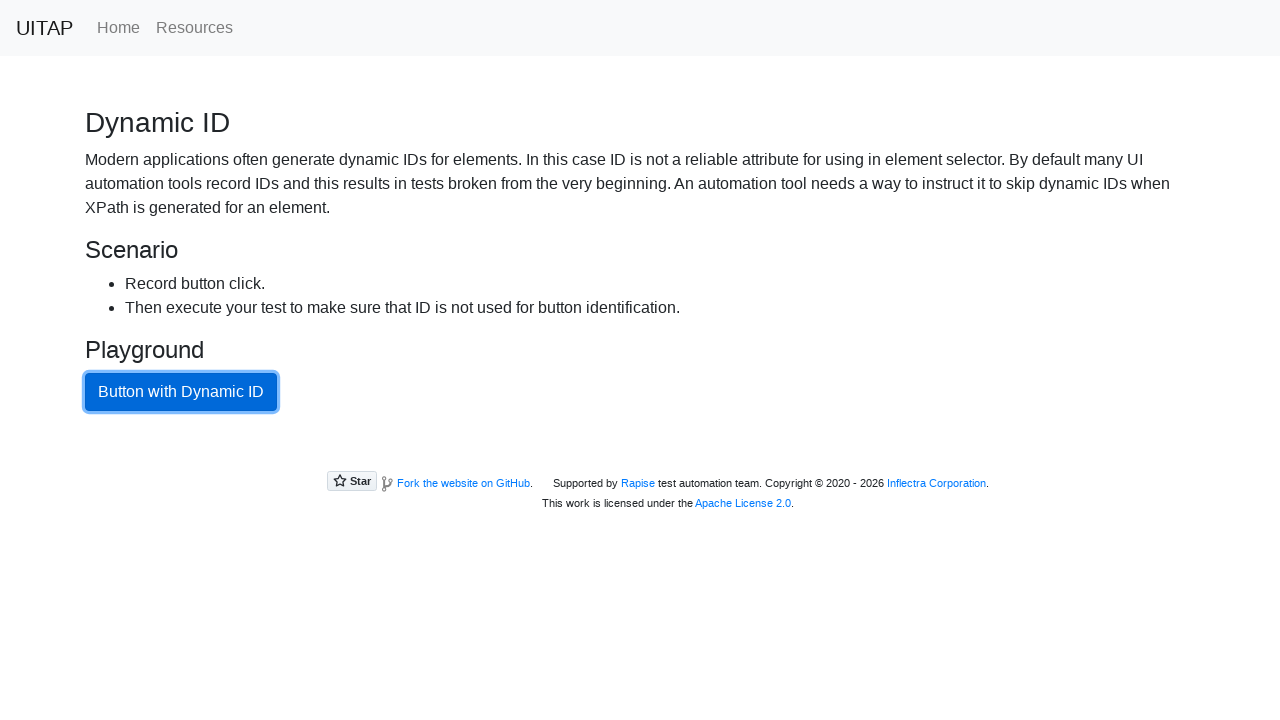

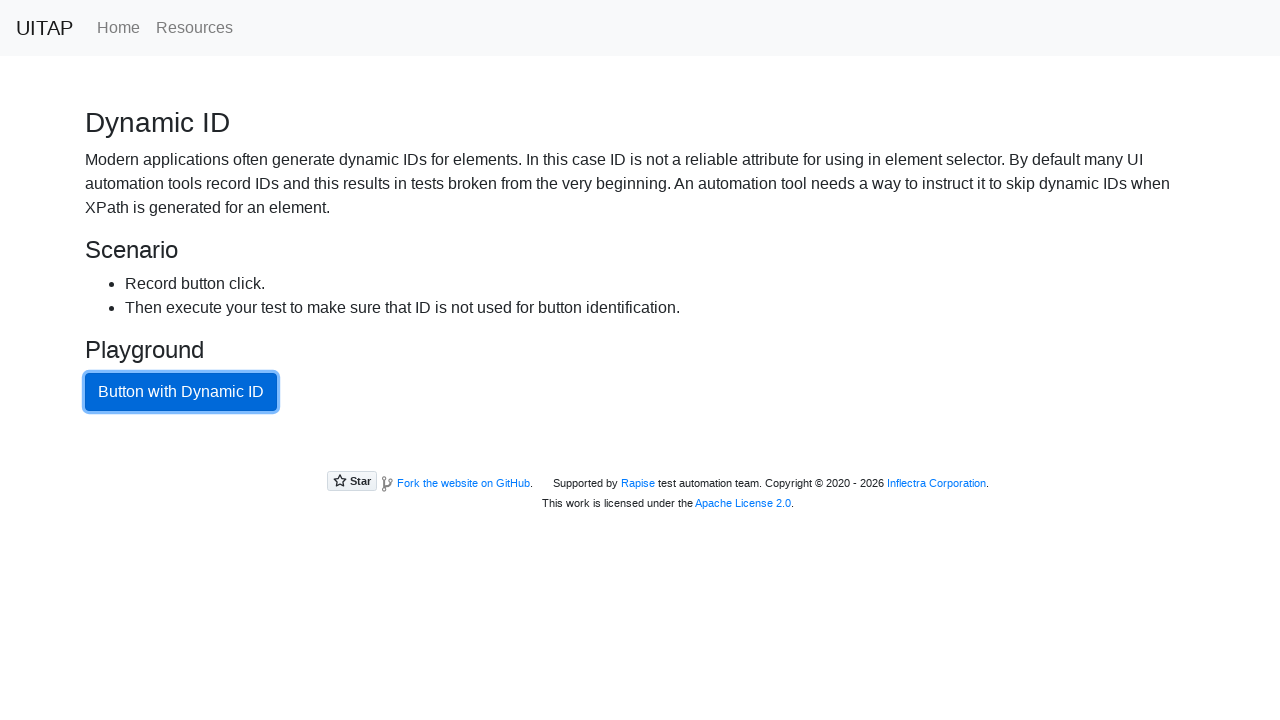